Tests switching to an iframe by URL and verifying the document context changes

Starting URL: https://guinea-pig.webdriver.io/iframe.html

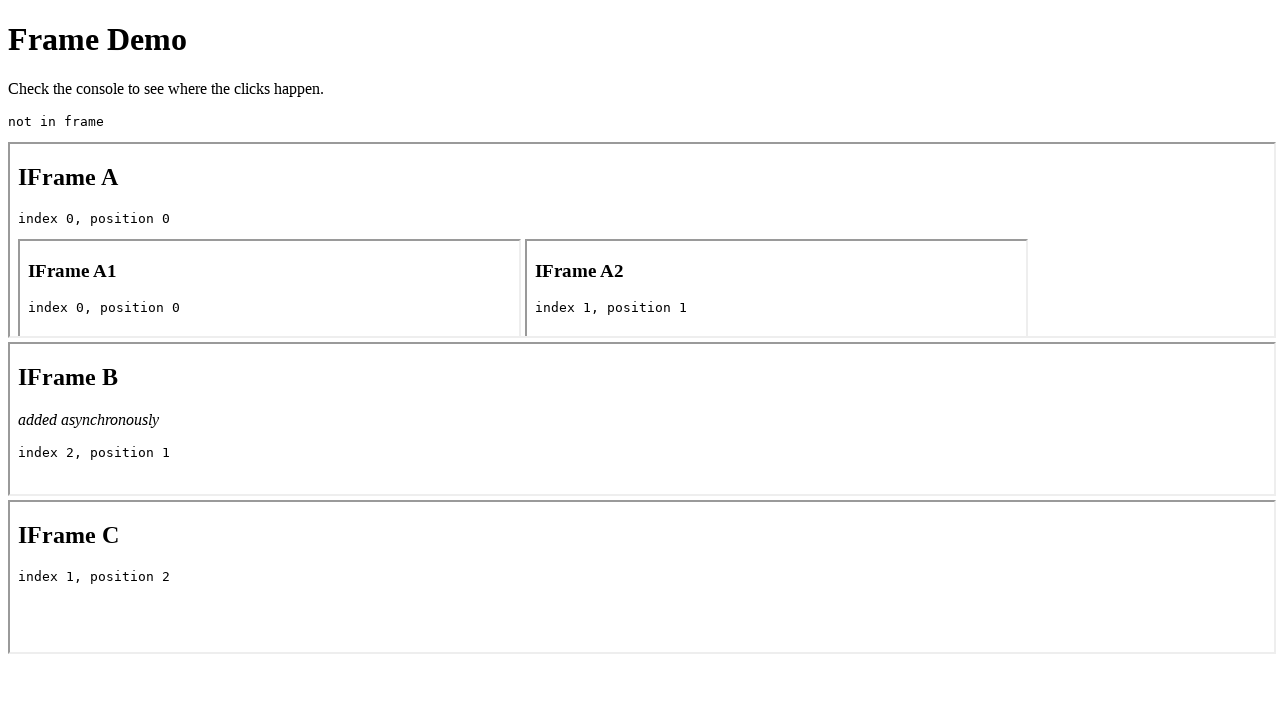

Navigated to iframe test page
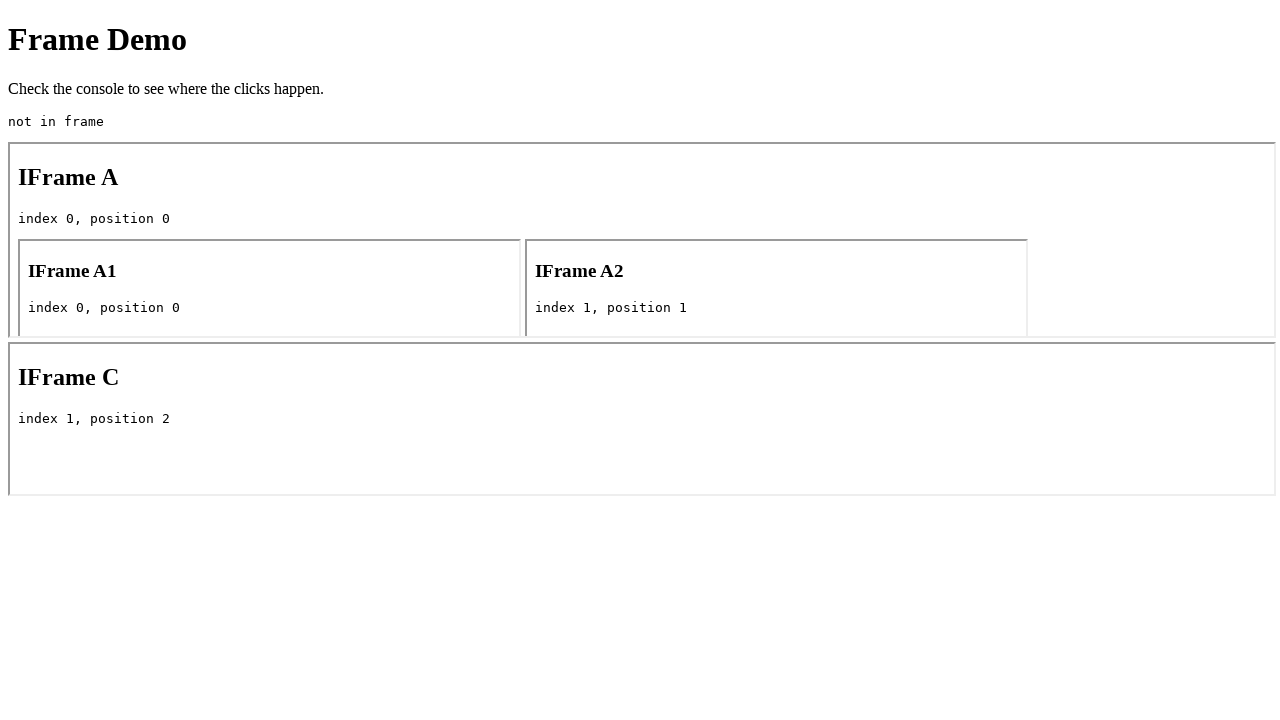

Located iframe with src containing 'iframeA2.html'
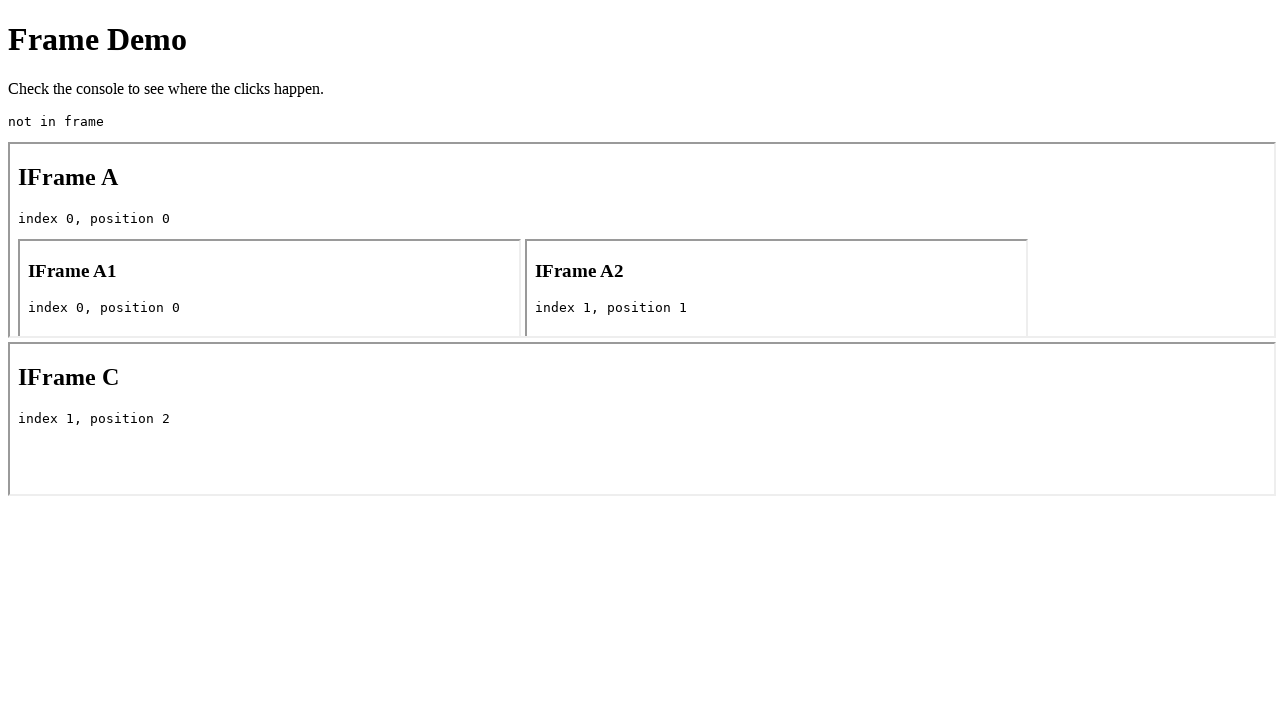

Located h3 heading element inside iframe
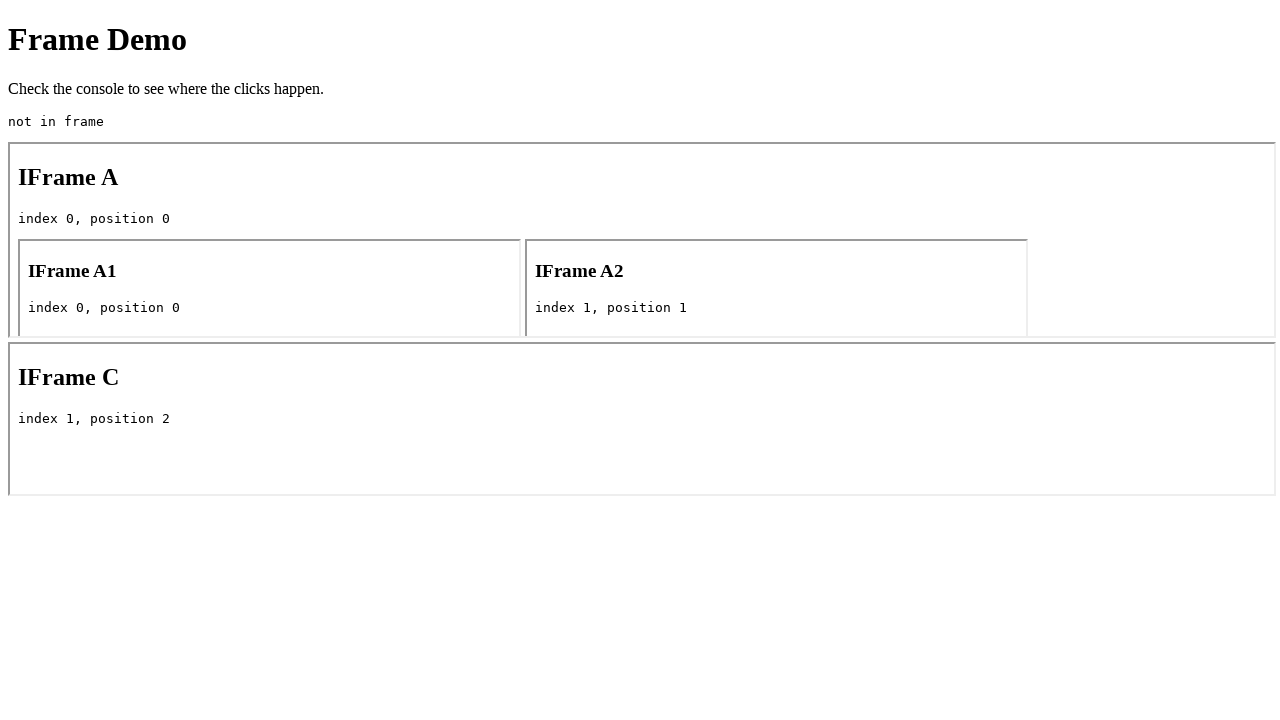

Waited 500ms for iframe content to stabilize
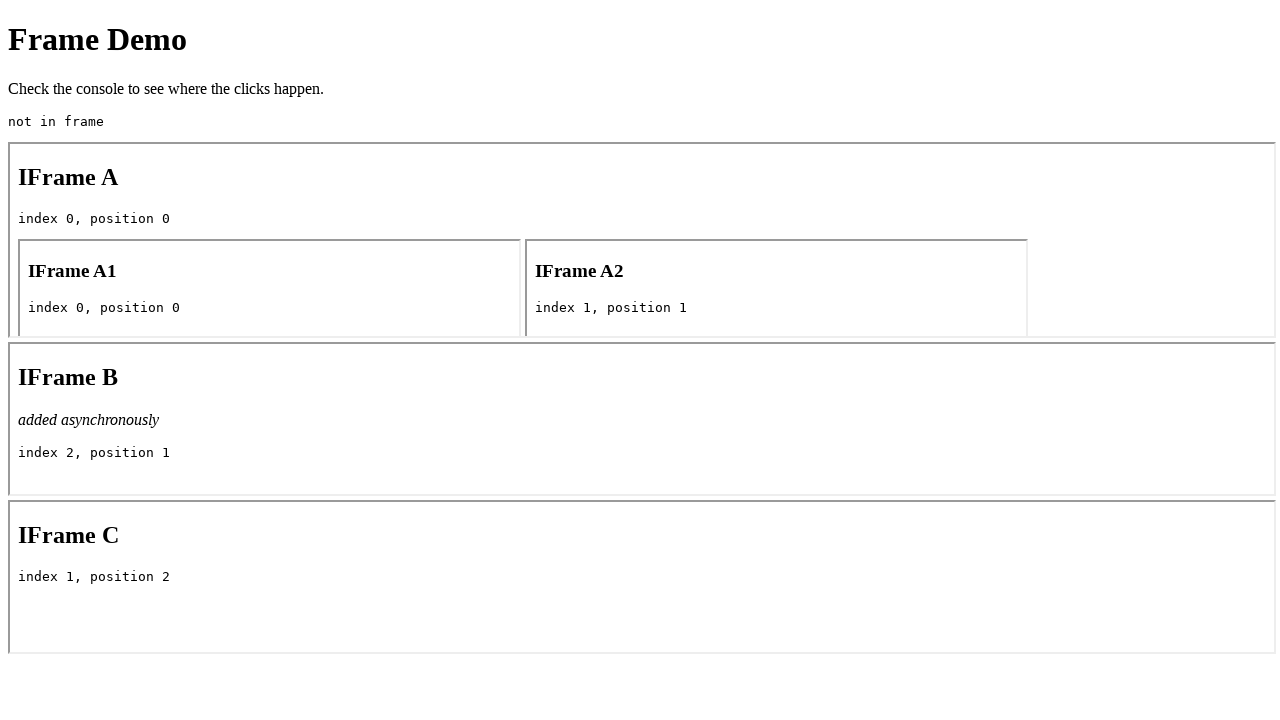

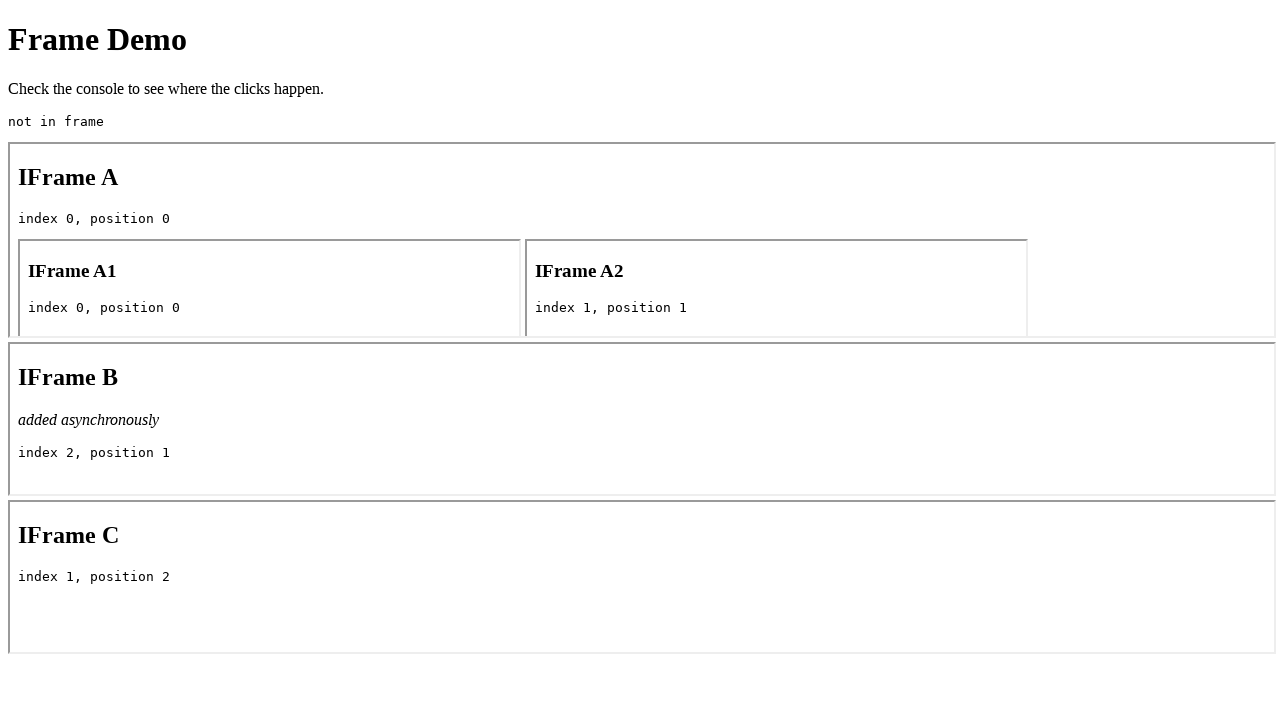